Tests a simple form by filling in first name, last name, city, and country fields using different element locator strategies, then submits the form.

Starting URL: http://suninjuly.github.io/simple_form_find_task.html

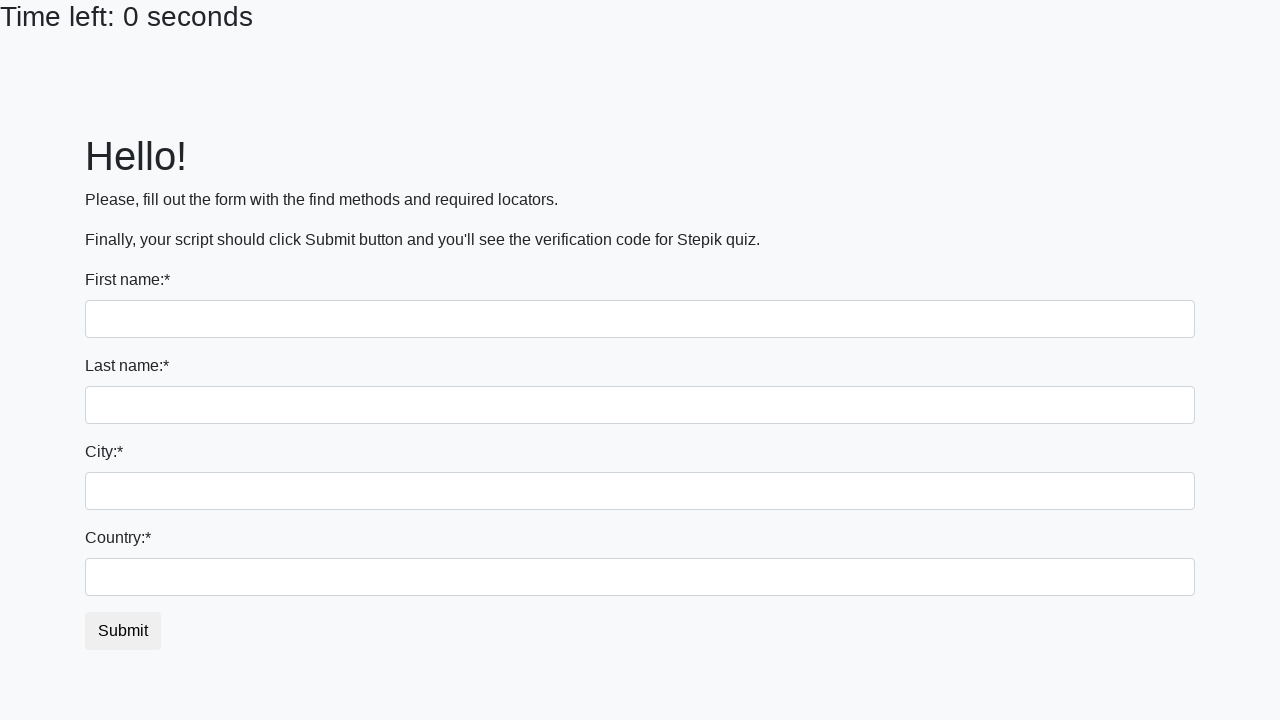

Filled first name field with 'Ivan' using tag name selector on input
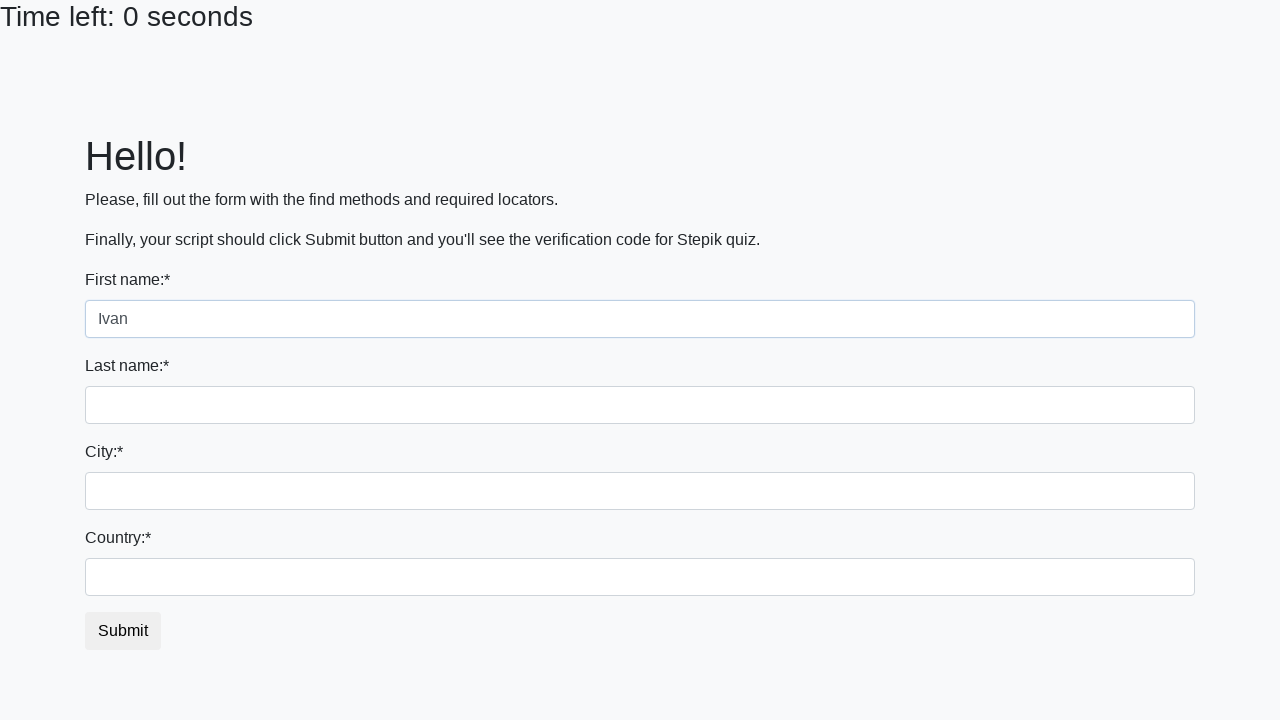

Filled last name field with 'Petrov' using name attribute selector on input[name='last_name']
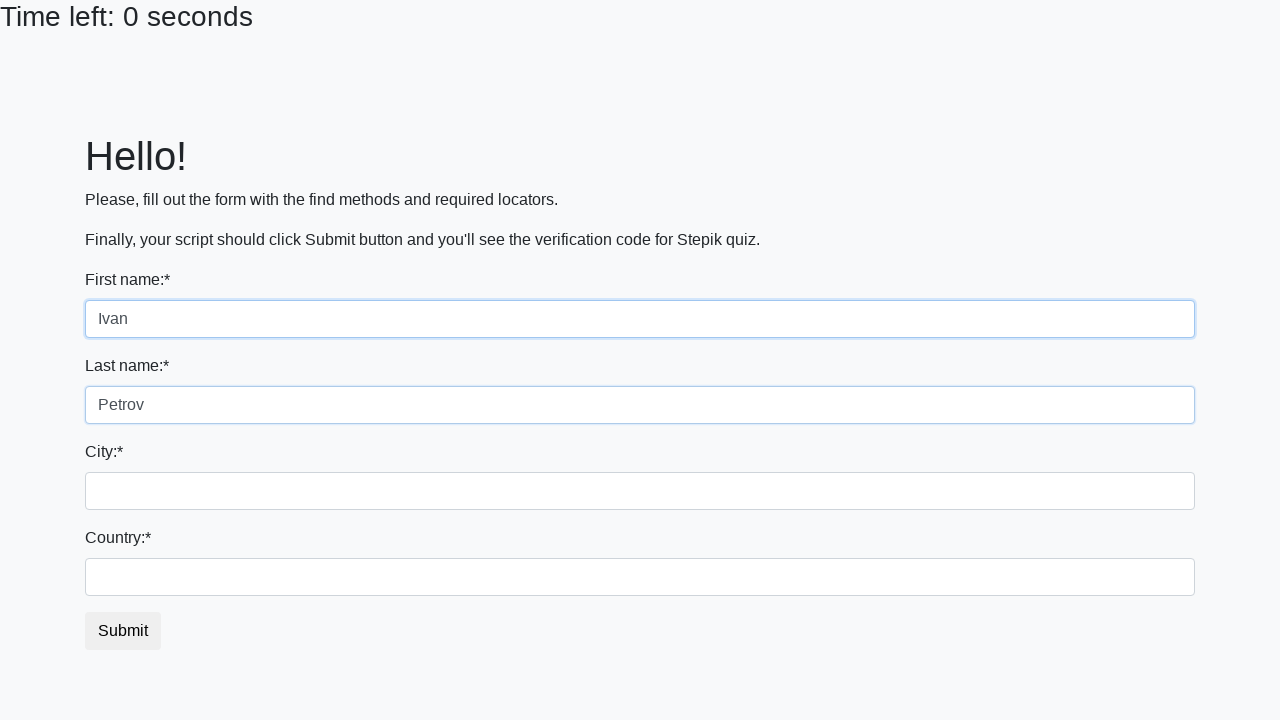

Filled city field with 'Smolensk' using class name selector on .city
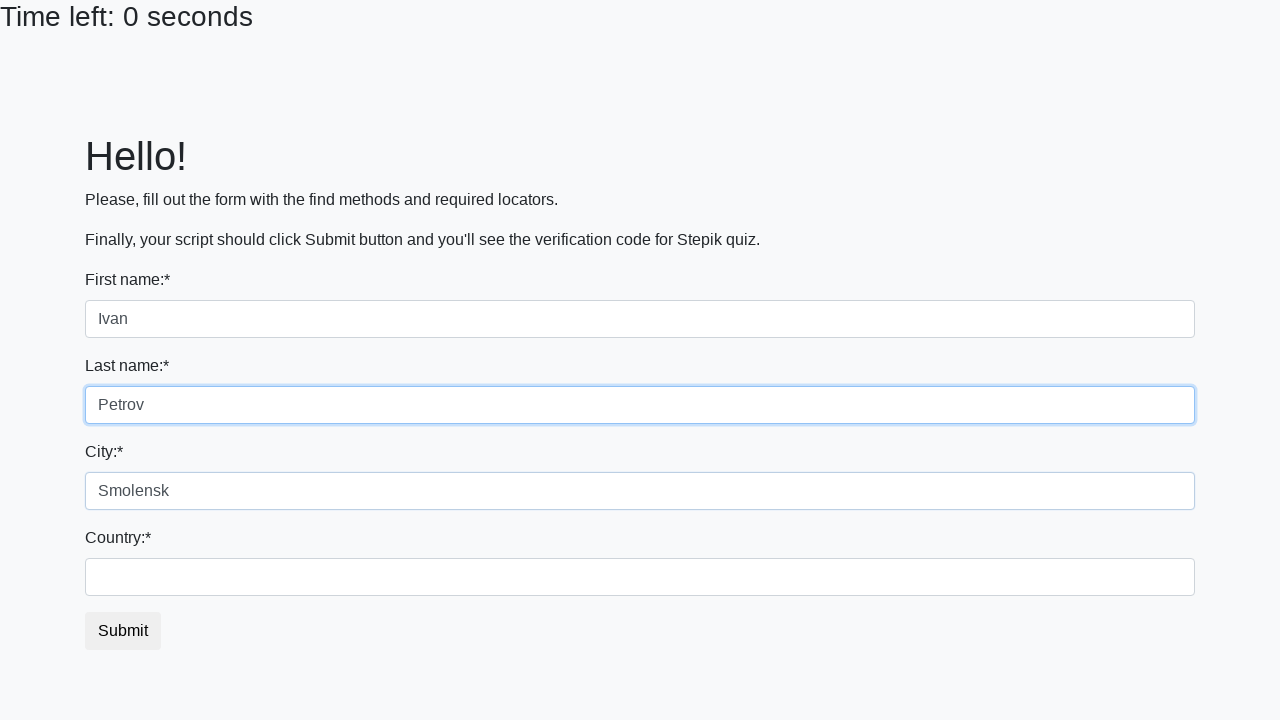

Filled country field with 'Russia' using ID selector on #country
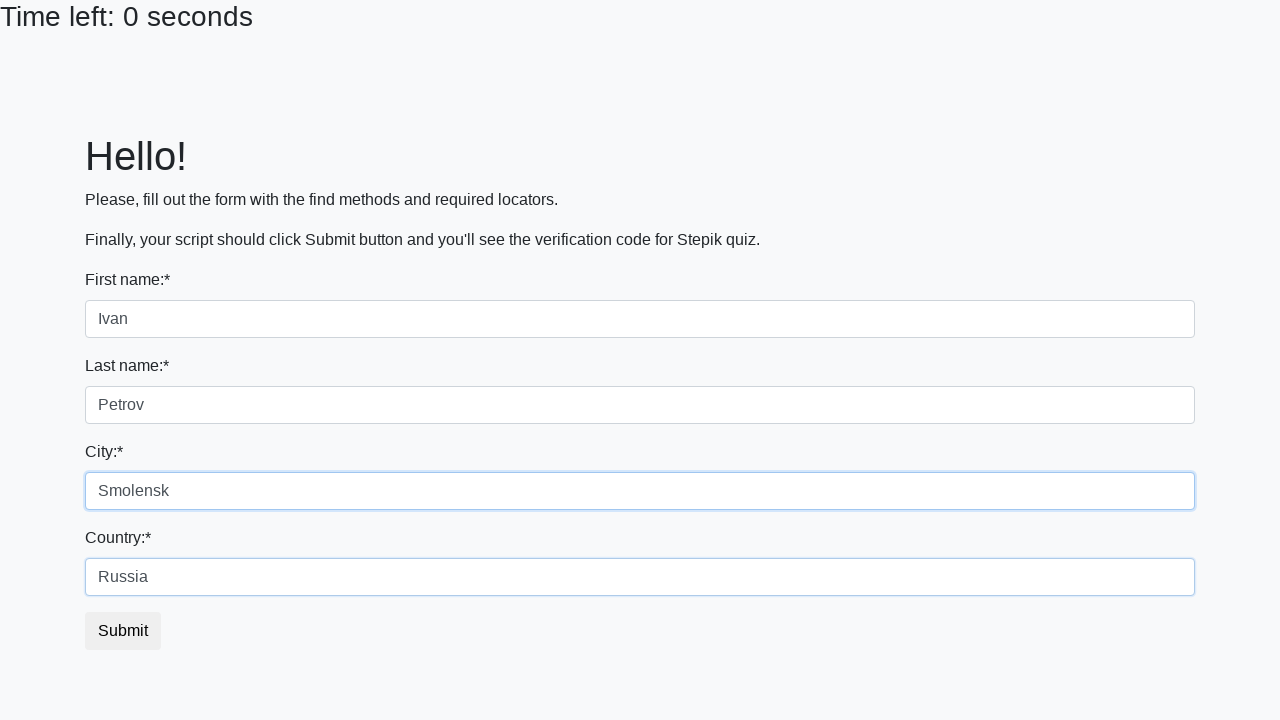

Clicked submit button to submit the form at (123, 631) on button.btn
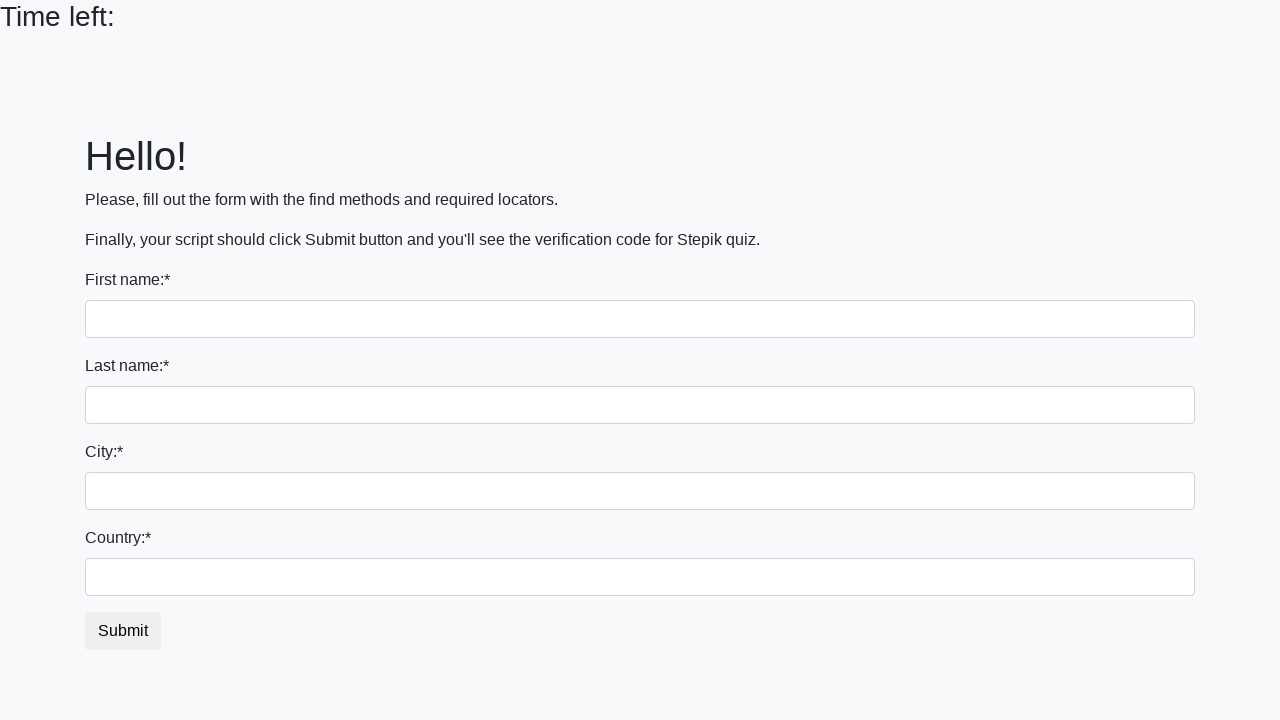

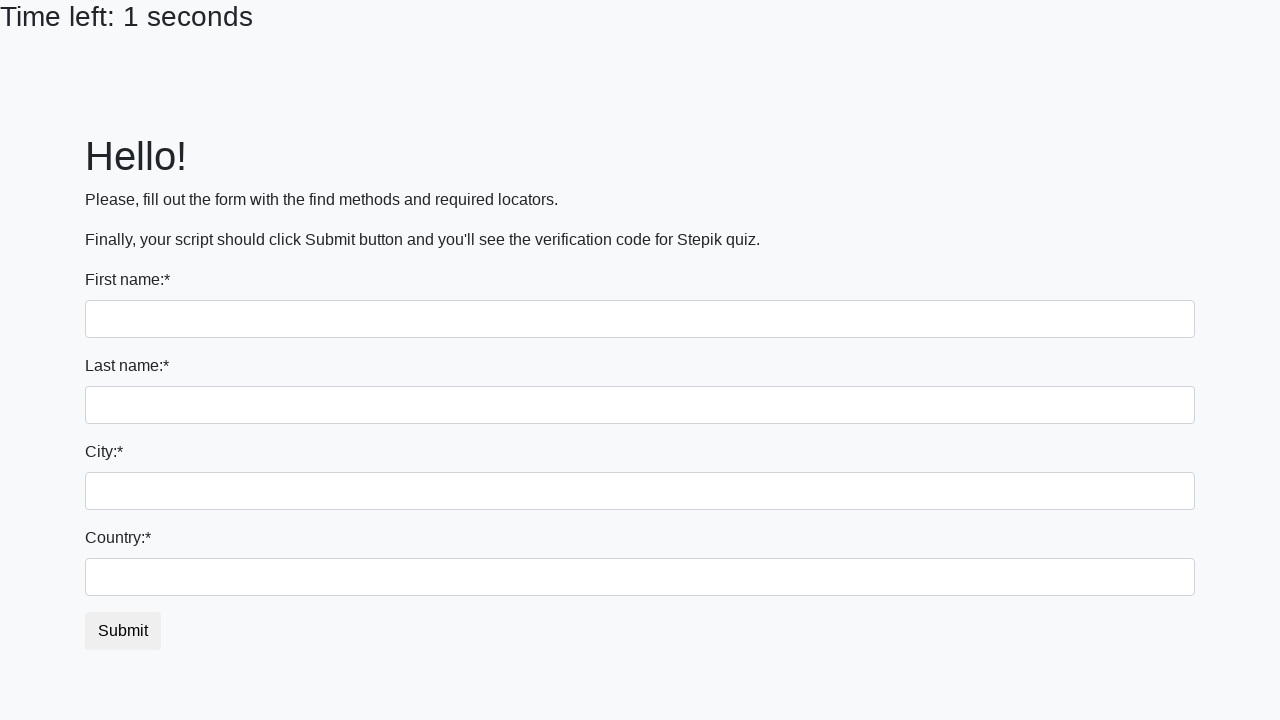